Tests basic form interactions on an automation practice page by clicking a checkbox and interacting with a dropdown selector

Starting URL: https://www.rahulshettyacademy.com/AutomationPractice/

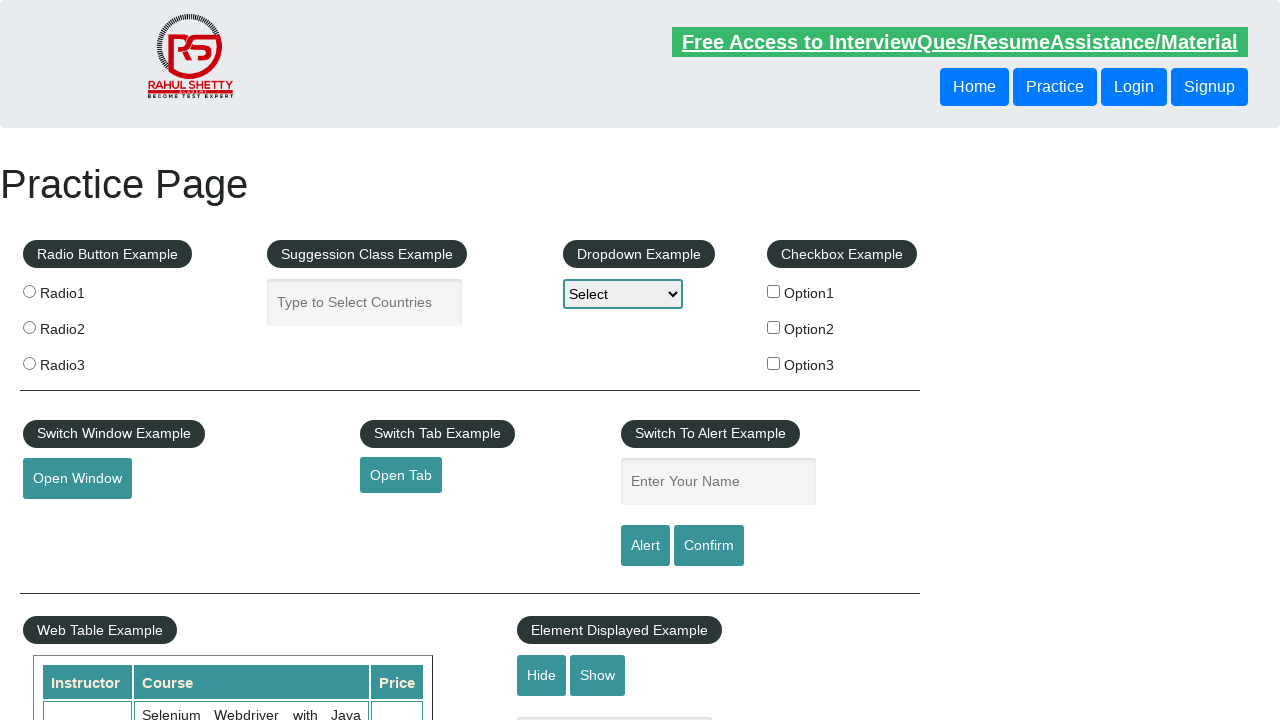

Clicked the second checkbox option at (774, 327) on #checkBoxOption2
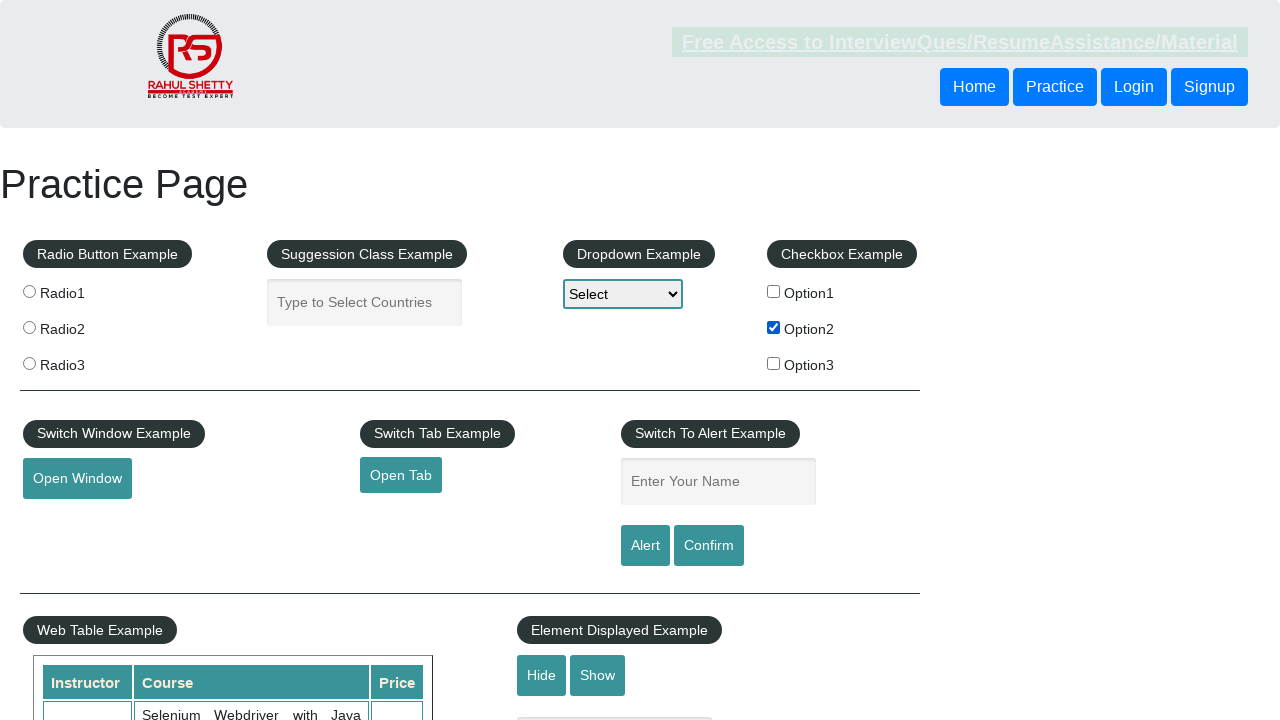

Selected 'option2' from the dropdown selector on #dropdown-class-example
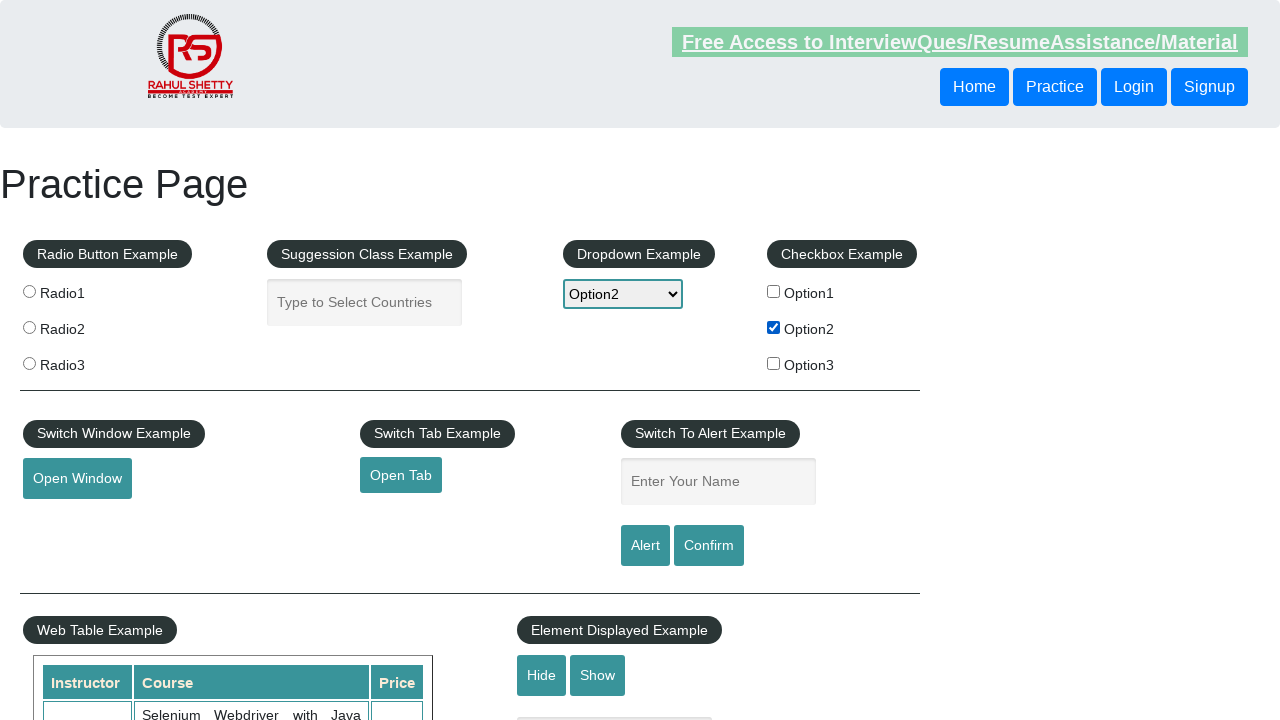

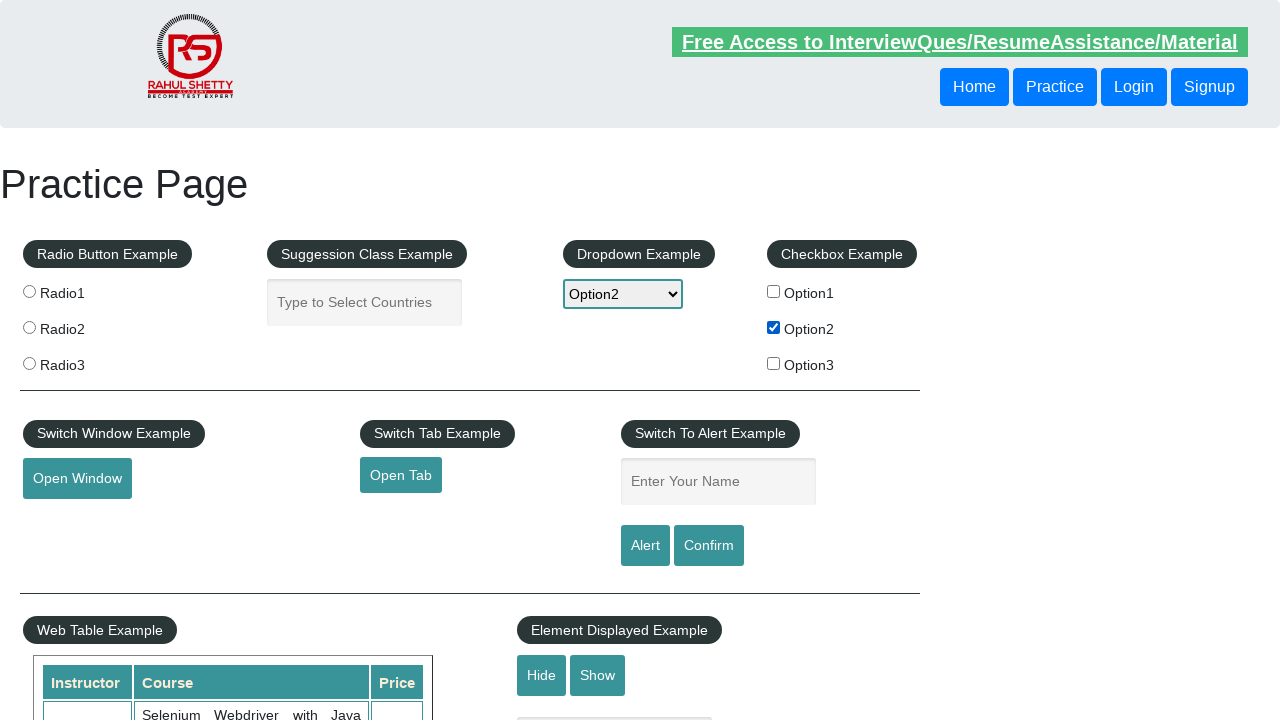